Tests checkbox and radio button functionality on a flight booking form, verifying selection states and checking if elements are enabled/disabled based on user interactions

Starting URL: https://rahulshettyacademy.com/dropdownsPractise/

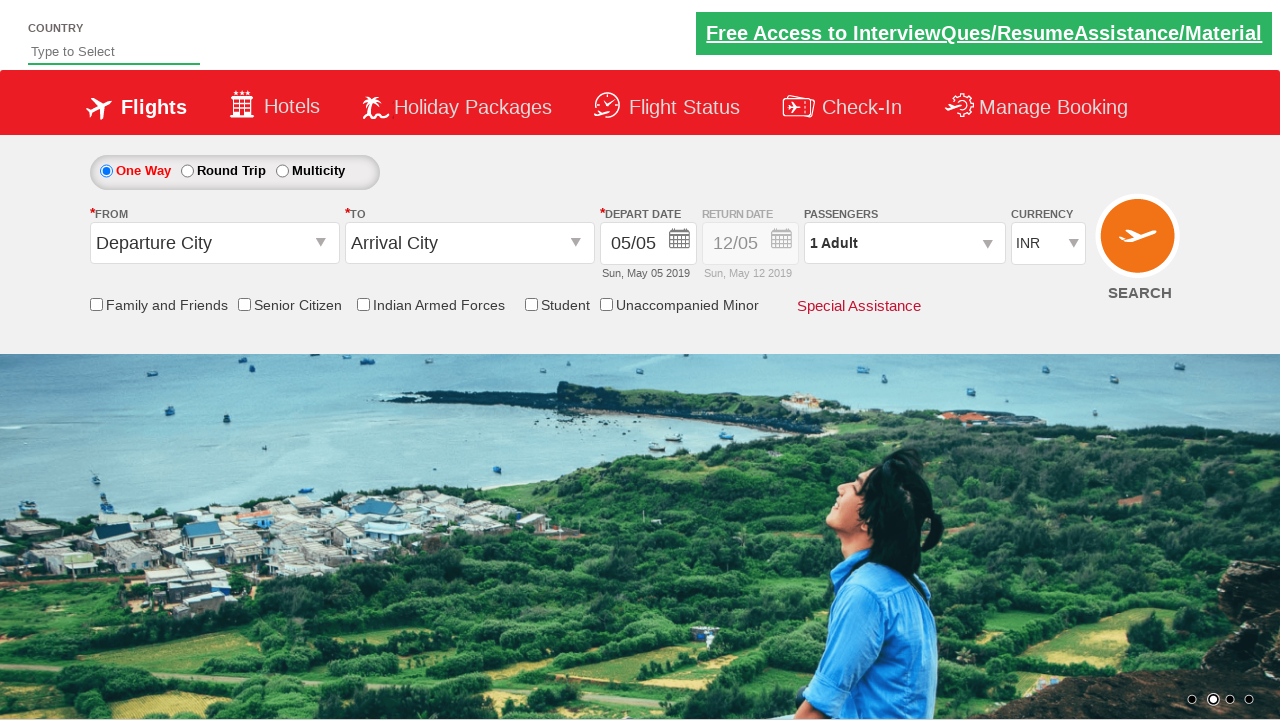

Counted 6 checkboxes on the page
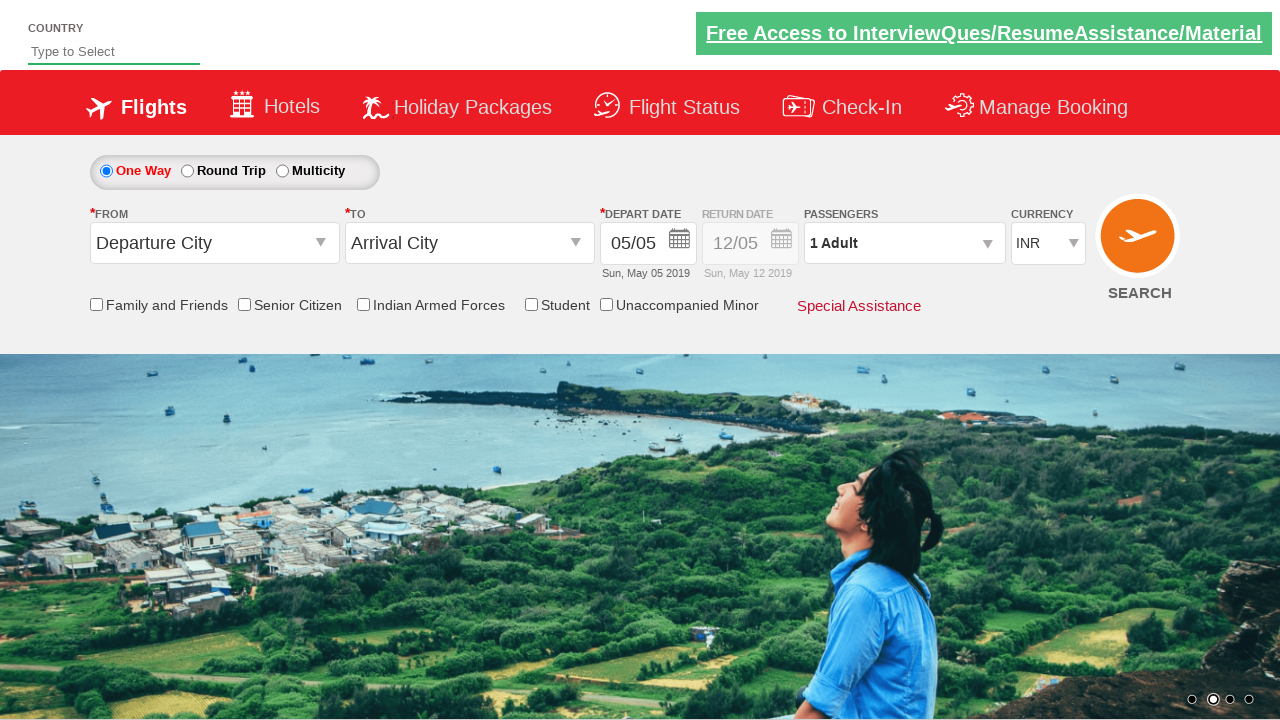

Clicked on passenger info div to open passenger selection at (904, 243) on #divpaxinfo
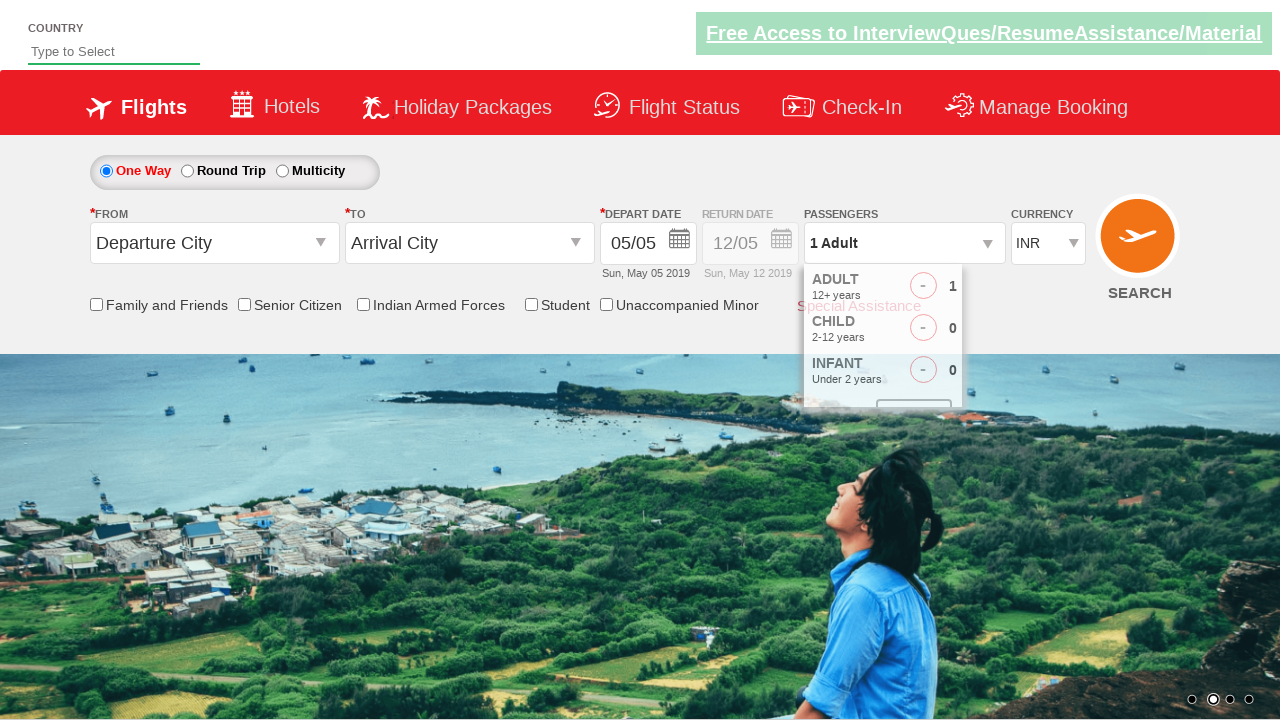

Verified Friends and Family checkbox is not selected initially
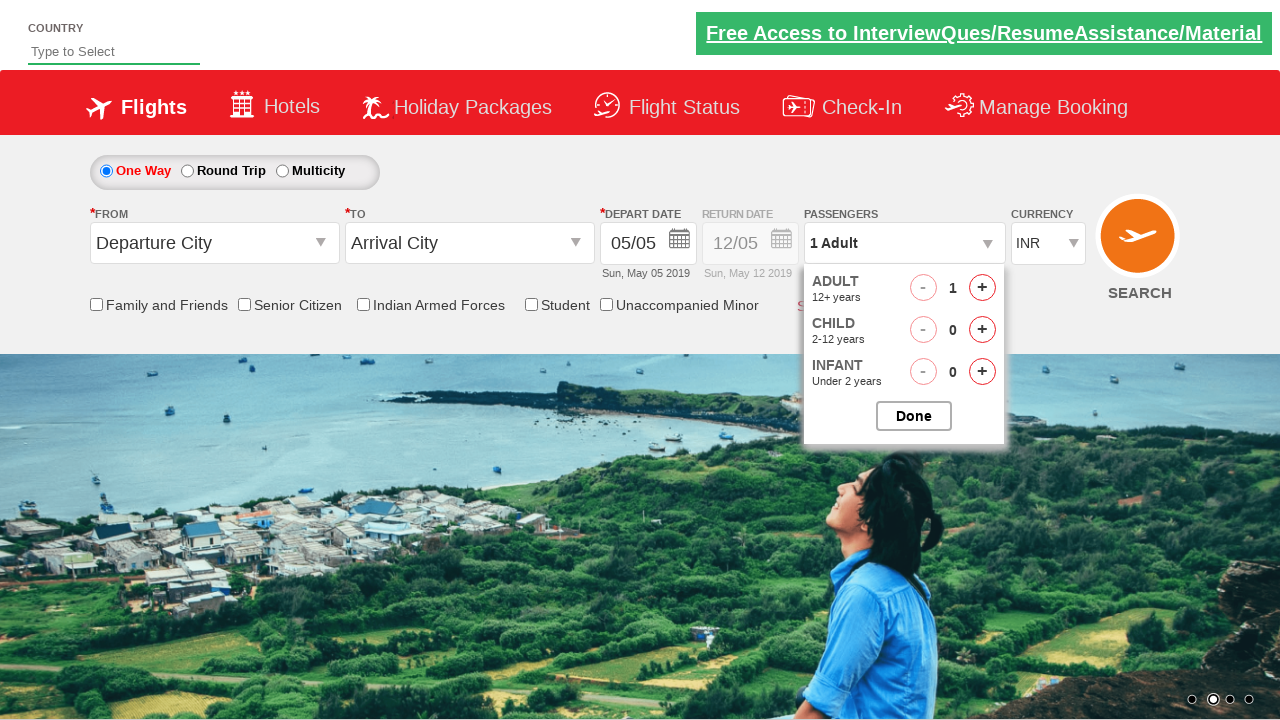

Clicked Senior Citizen checkbox at (244, 304) on input[id*='SeniorCitizenDiscount']
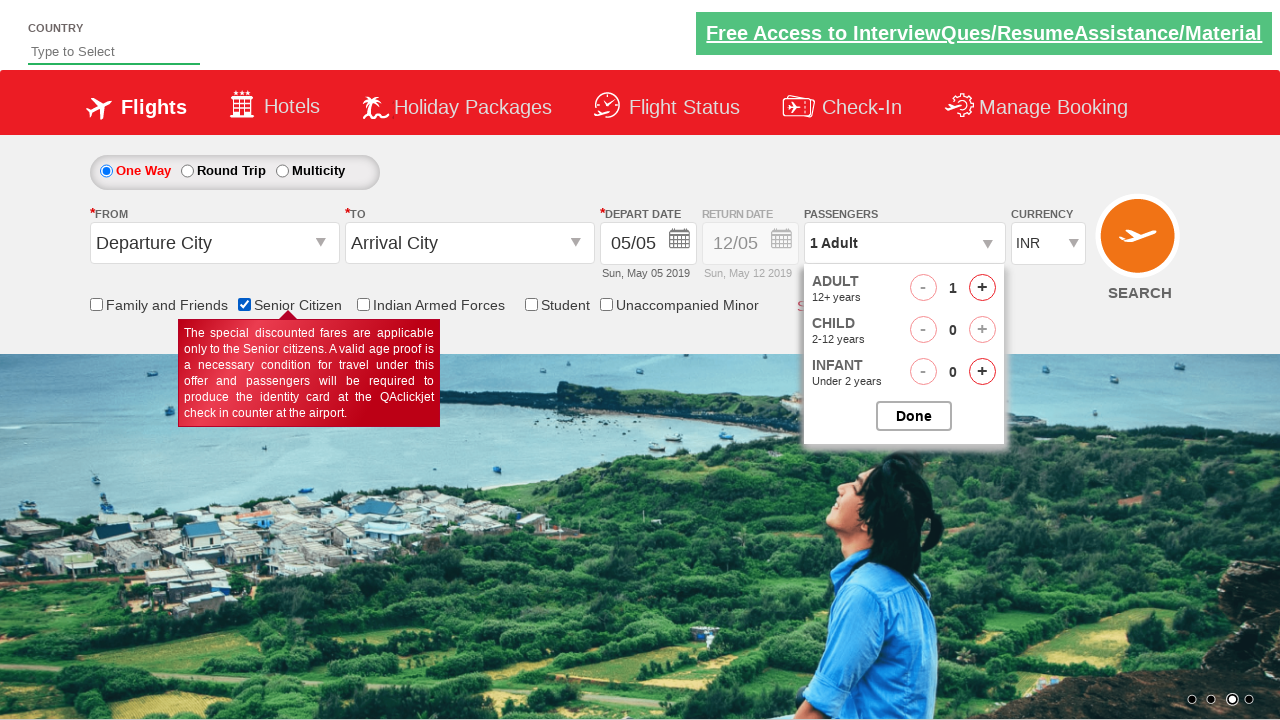

Verified Senior Citizen checkbox is now selected
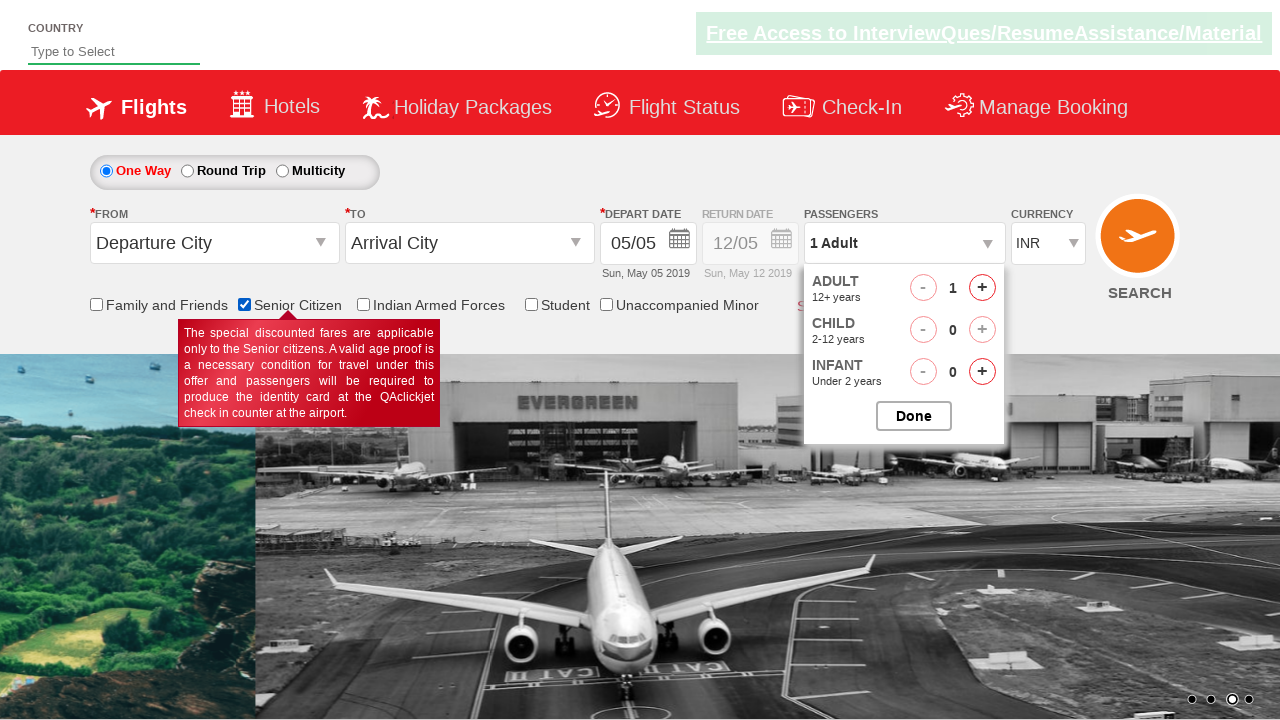

Retrieved initial return date div style: display: block; opacity: 0.5;
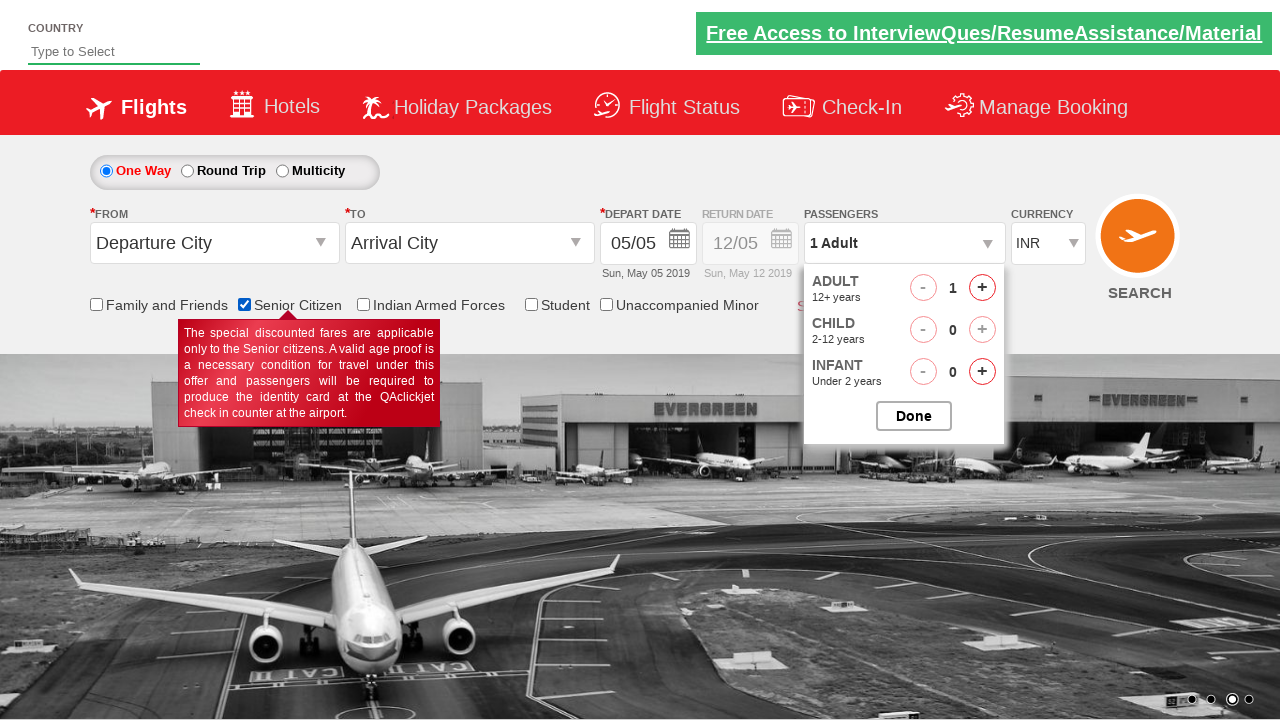

Clicked Round Trip radio button to enable return date selection at (187, 171) on #ctl00_mainContent_rbtnl_Trip_1
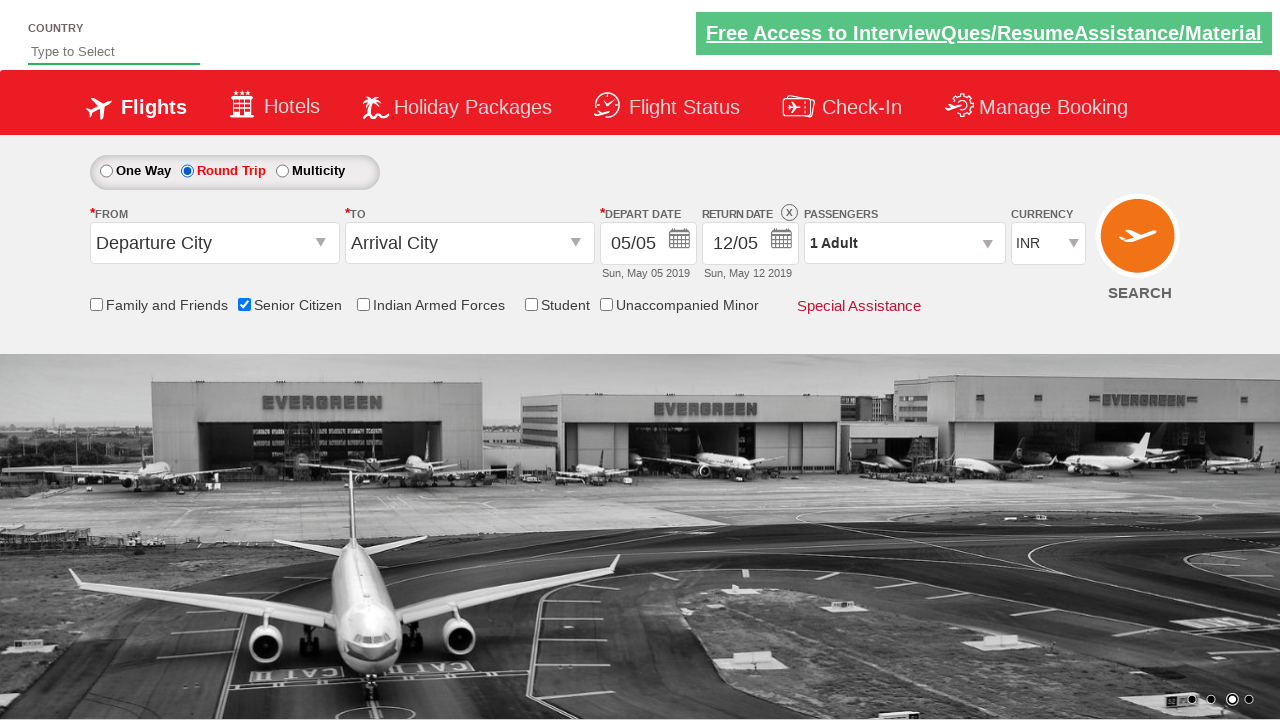

Retrieved updated return date div style: display: block; opacity: 1;
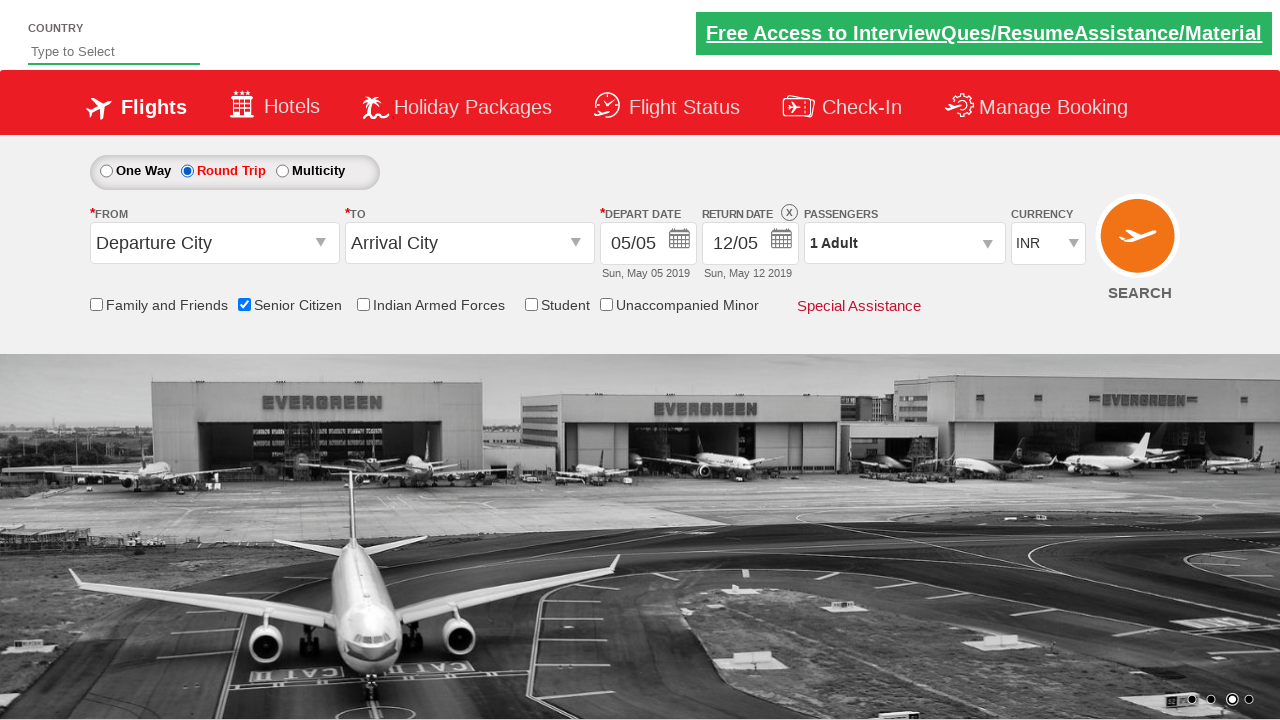

Verified return date is enabled after selecting Round Trip (opacity is not 0.5)
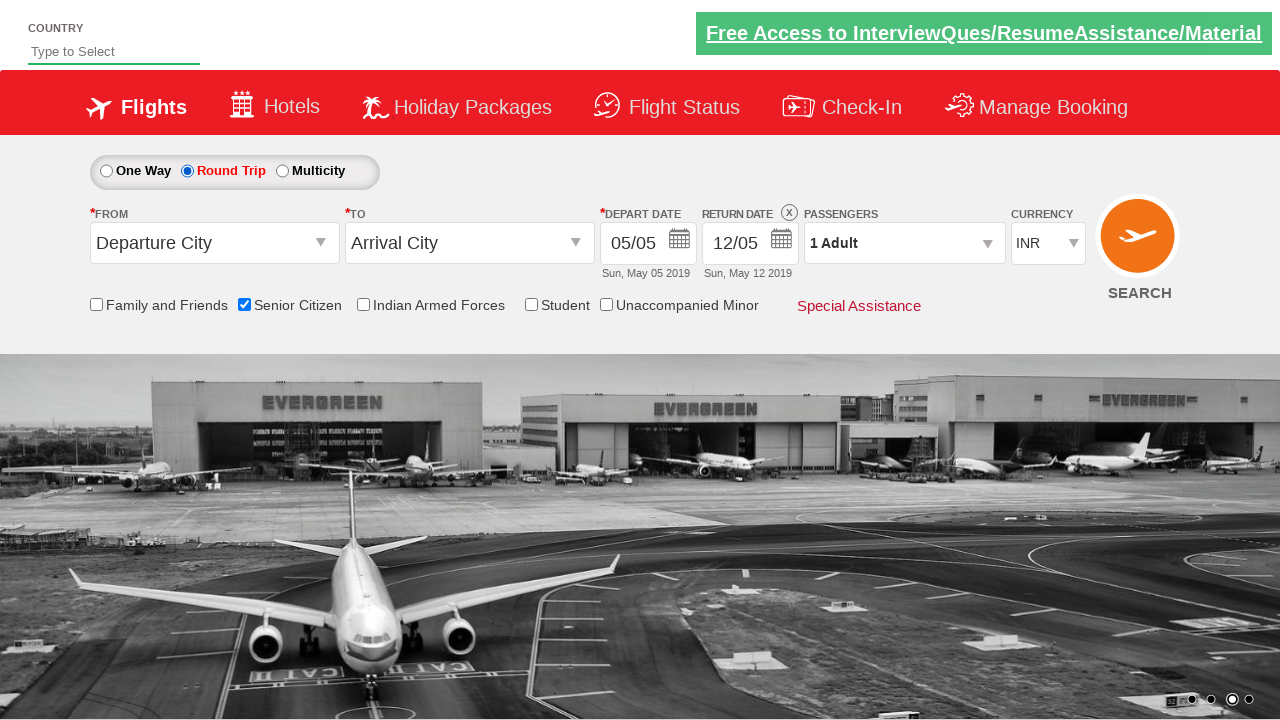

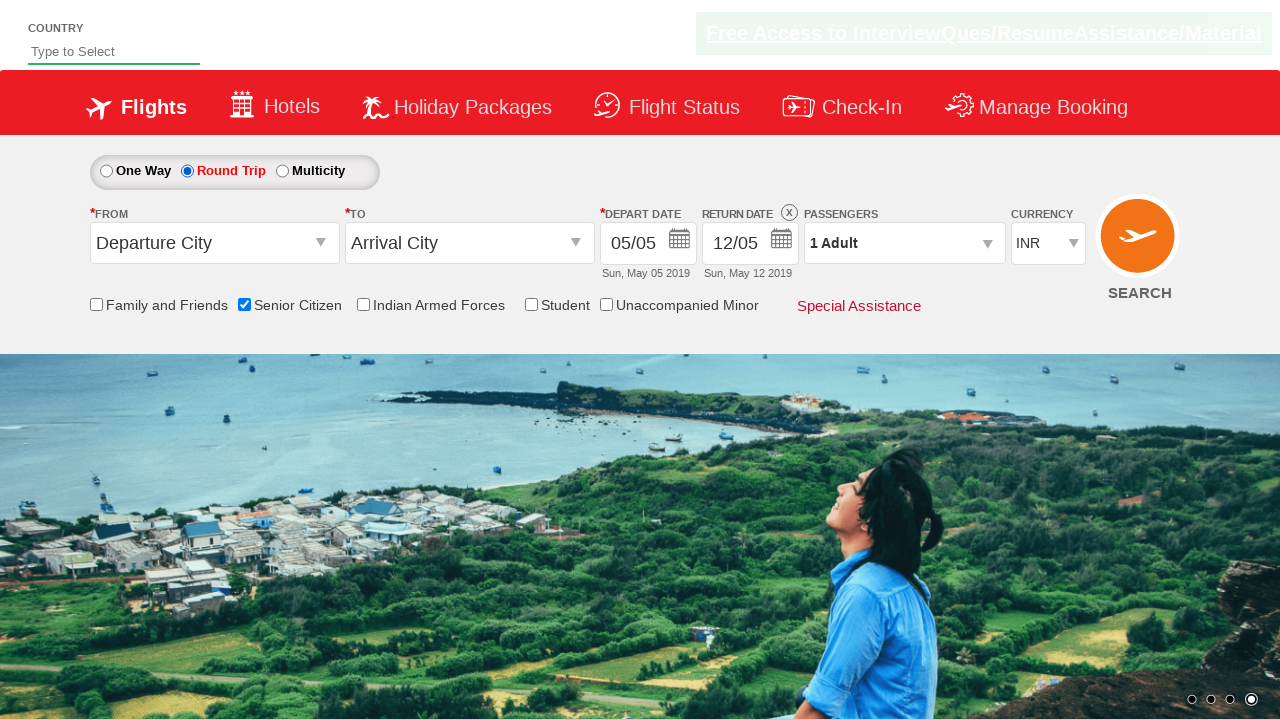